Tests JavaScript alert prompt functionality by clicking a button to trigger a prompt, entering text, accepting it, and verifying the result message

Starting URL: https://the-internet.herokuapp.com/javascript_alerts

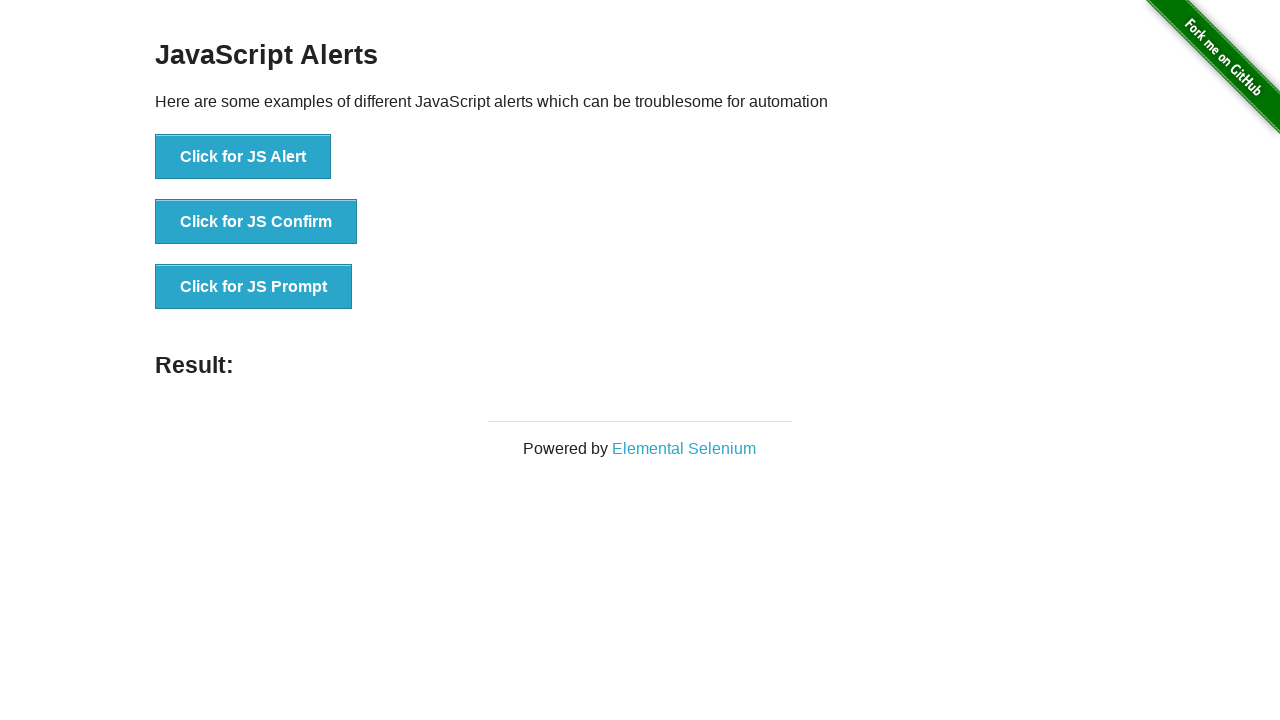

Clicked 'Click for JS Prompt' button to trigger JavaScript prompt at (254, 287) on xpath=//button[text()='Click for JS Prompt']
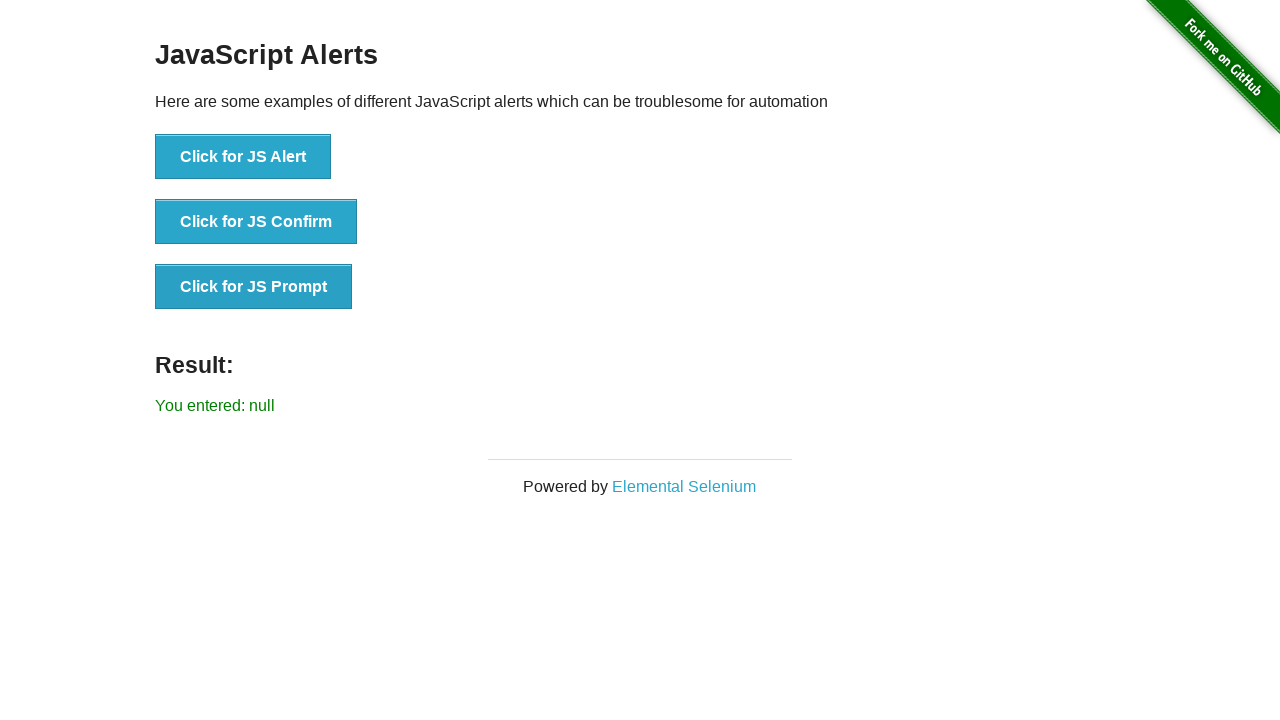

Set up dialog handler and accepted prompt with text 'Alert Pop Up'
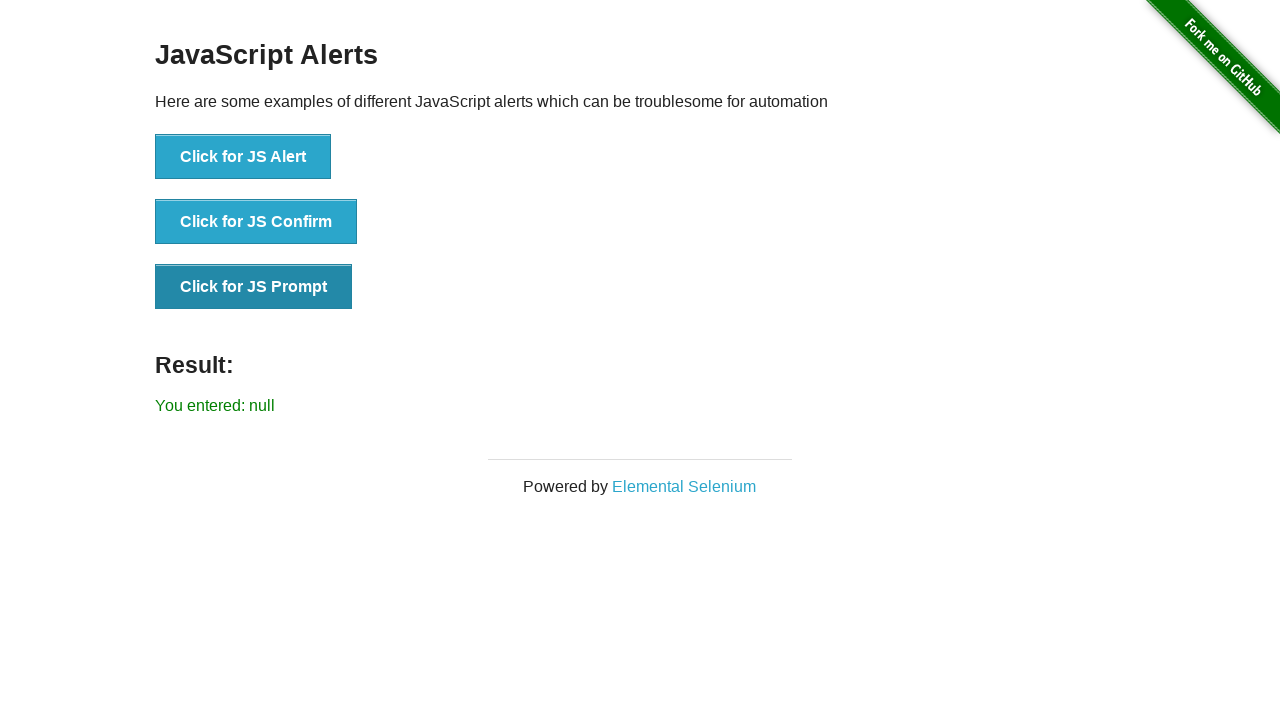

Result message element loaded and is visible
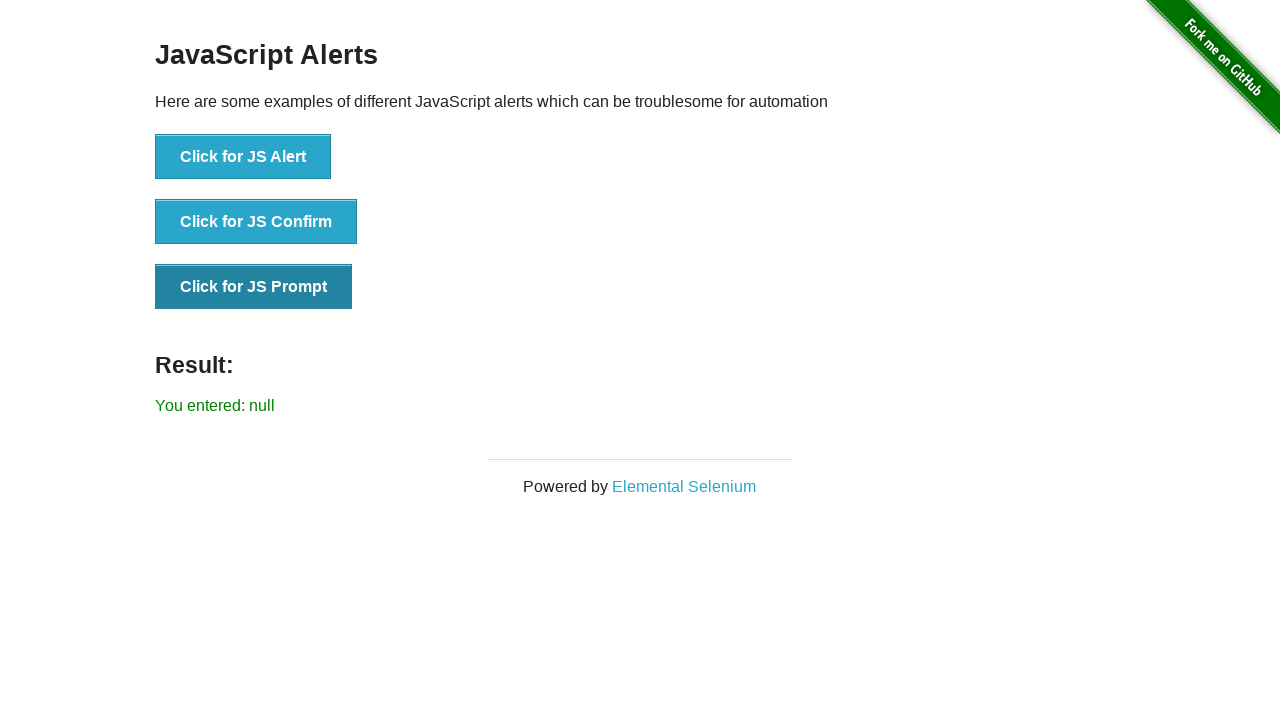

Retrieved result text: You entered: null
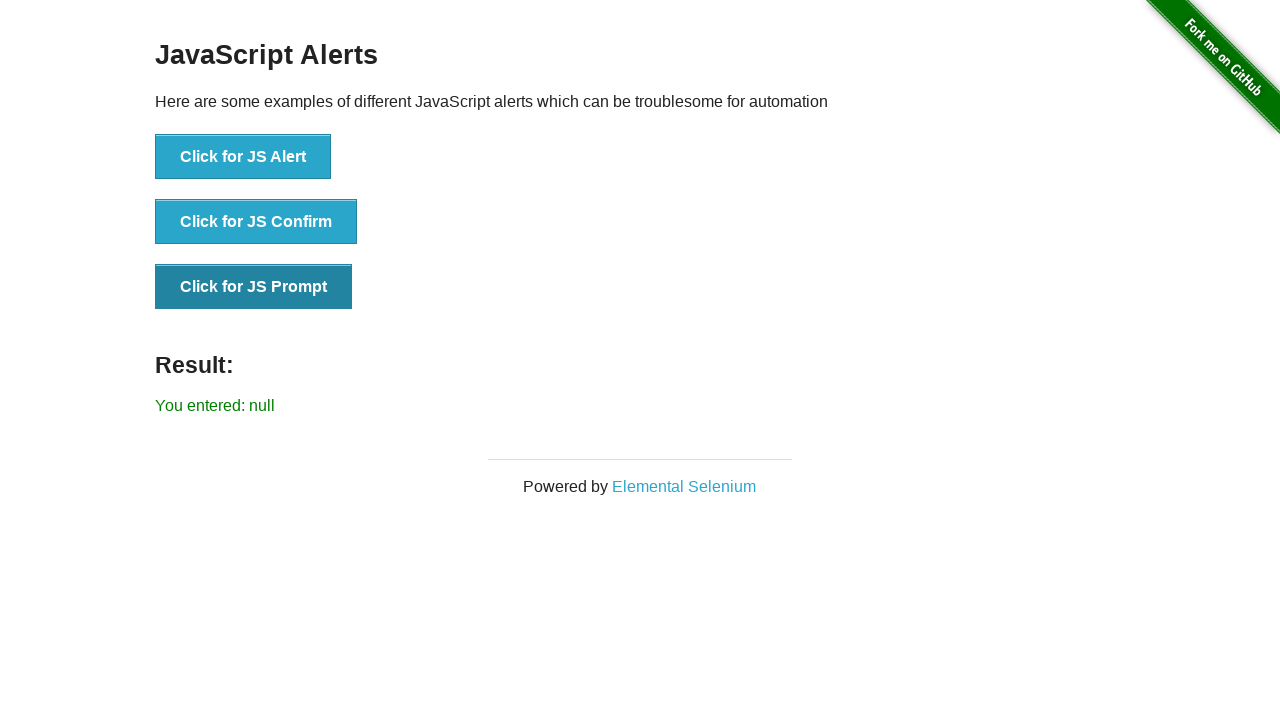

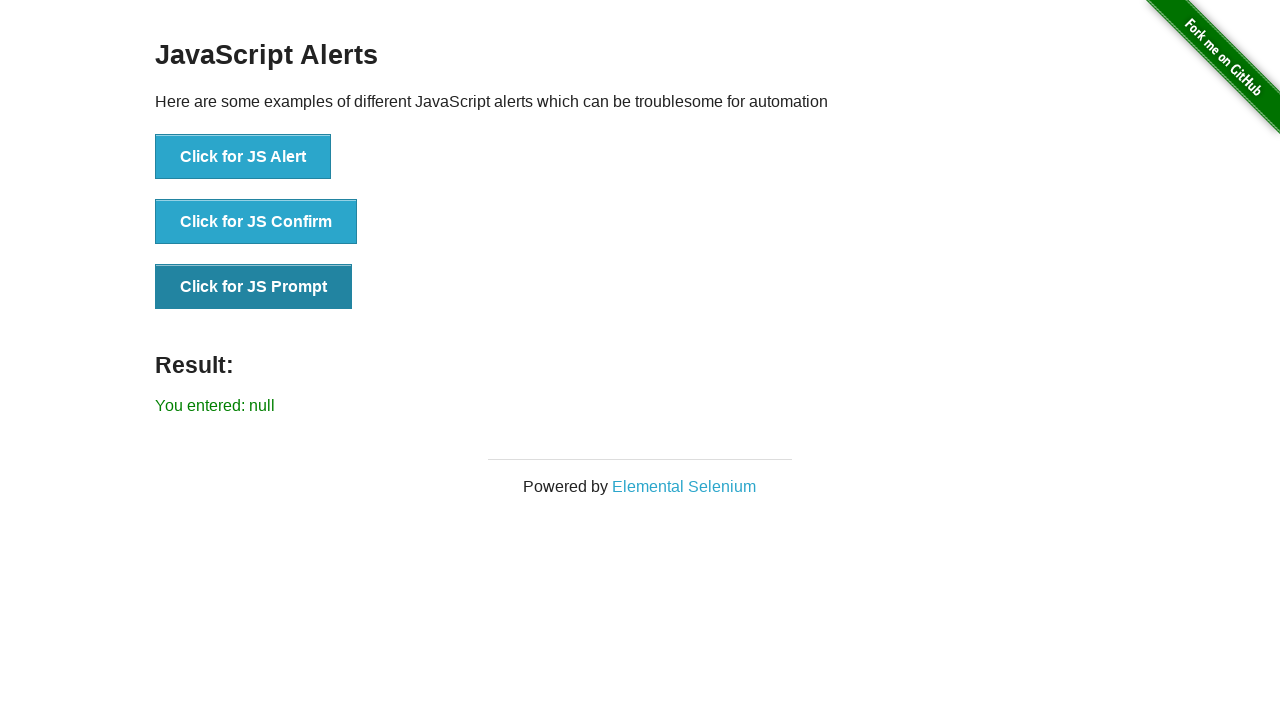